Tests calendar date picker functionality by opening the calendar and selecting the 26th day of the current month

Starting URL: http://seleniumpractise.blogspot.com/2016/08/how-to-handle-calendar-in-selenium.html

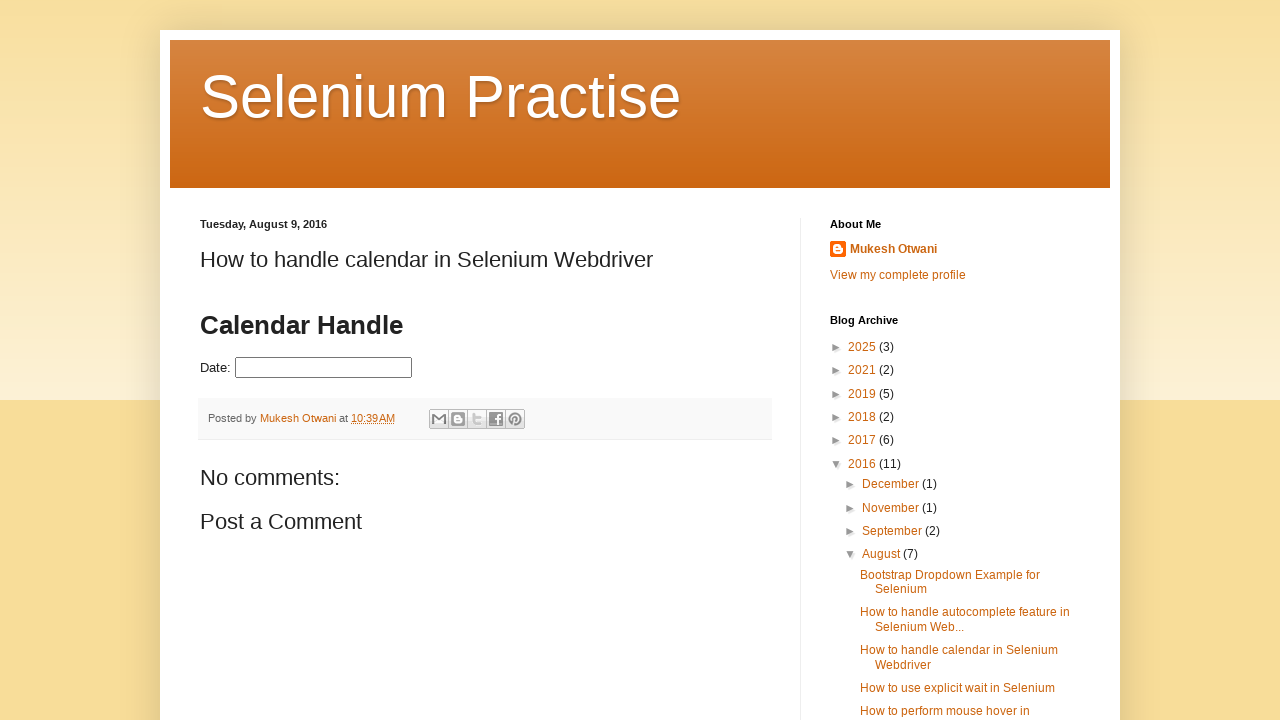

Navigated to calendar date picker test page
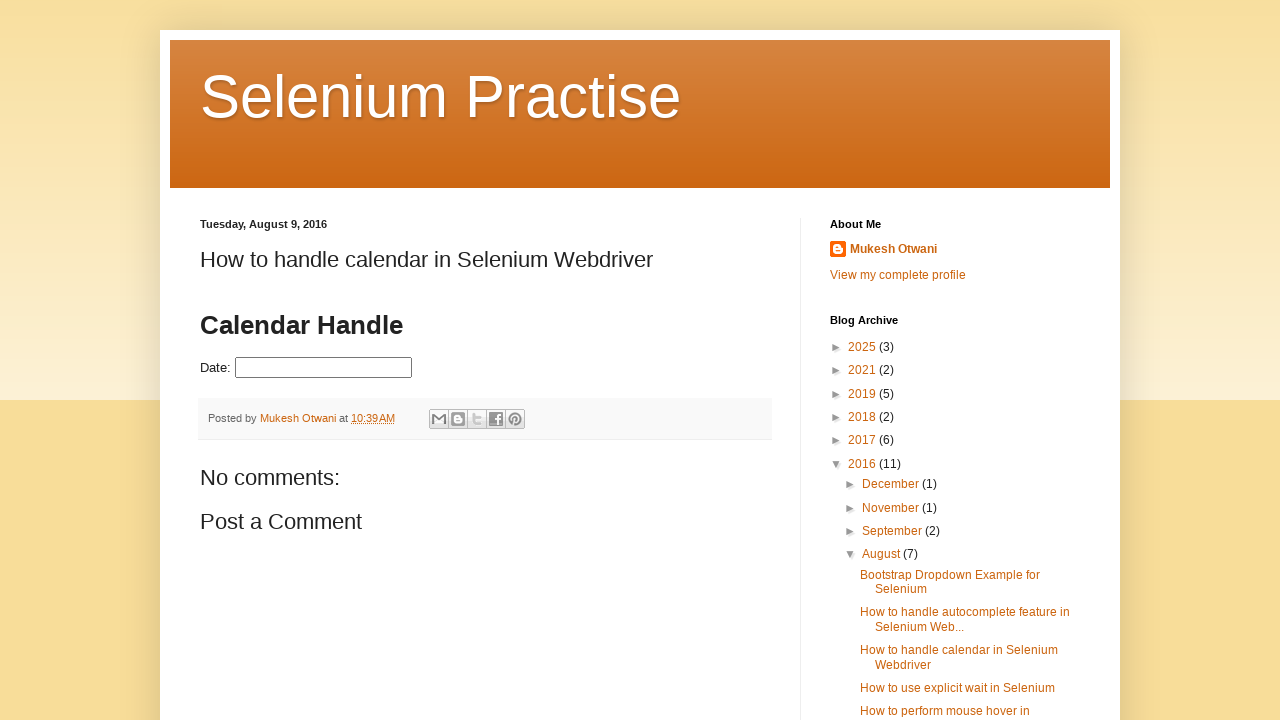

Clicked on date picker input to open calendar at (324, 368) on #datepicker
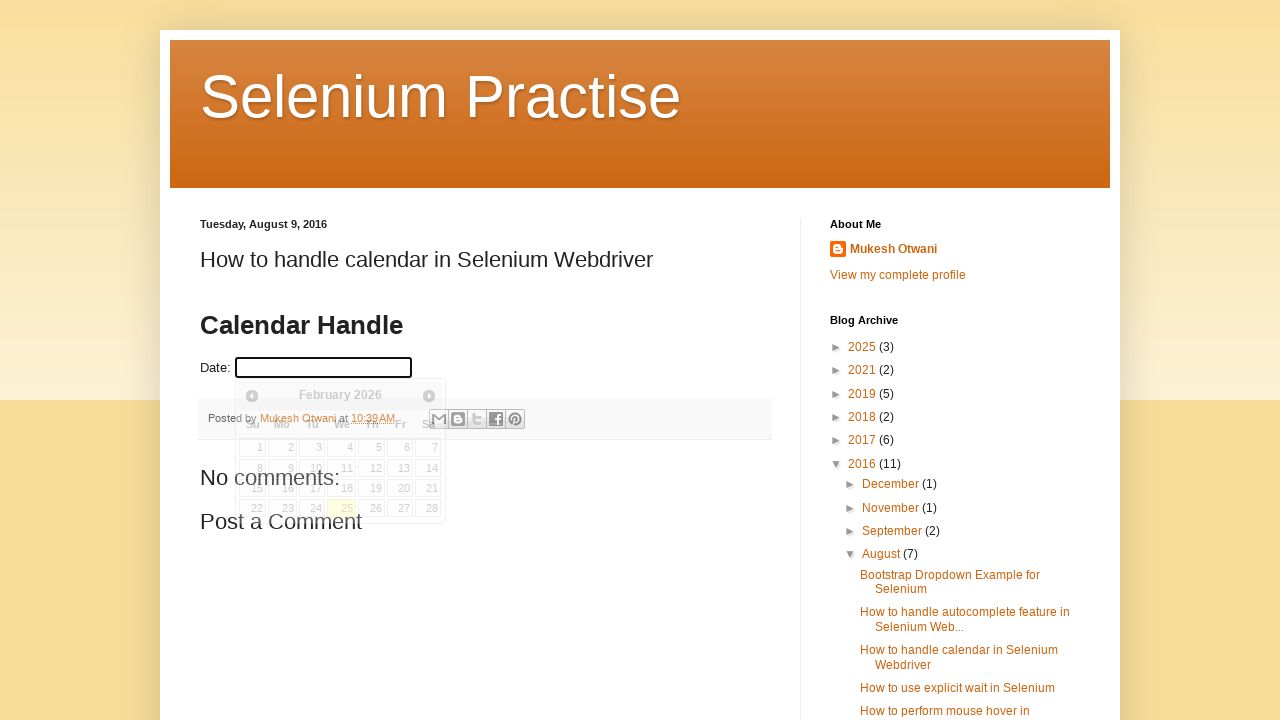

Calendar opened and date elements became visible
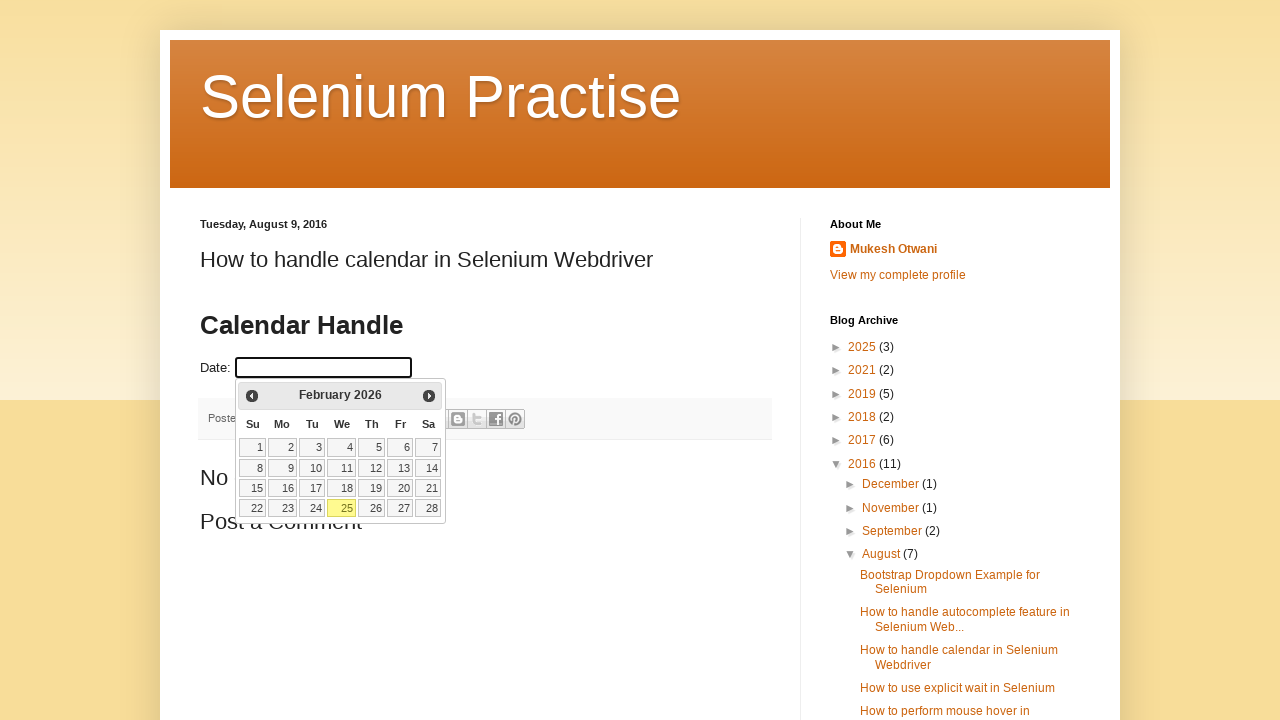

Retrieved all available date elements from calendar
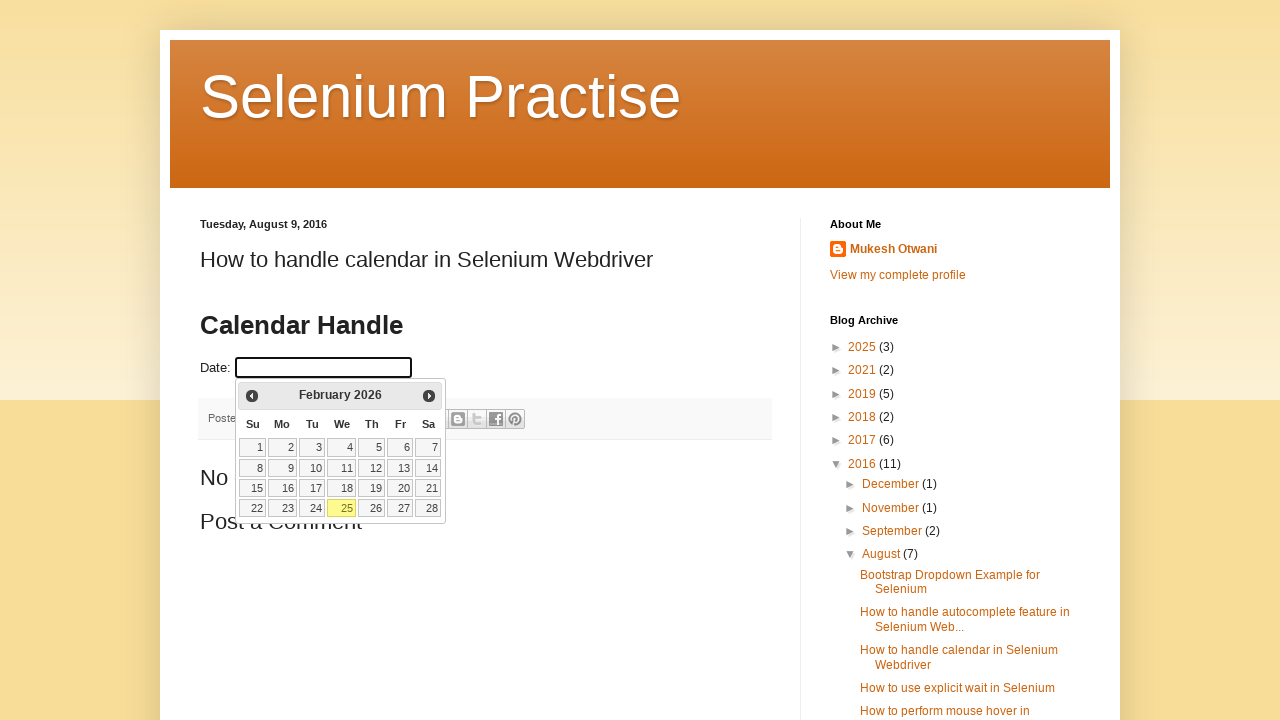

Selected the 26th day of the month from calendar at (372, 508) on a.ui-state-default >> nth=25
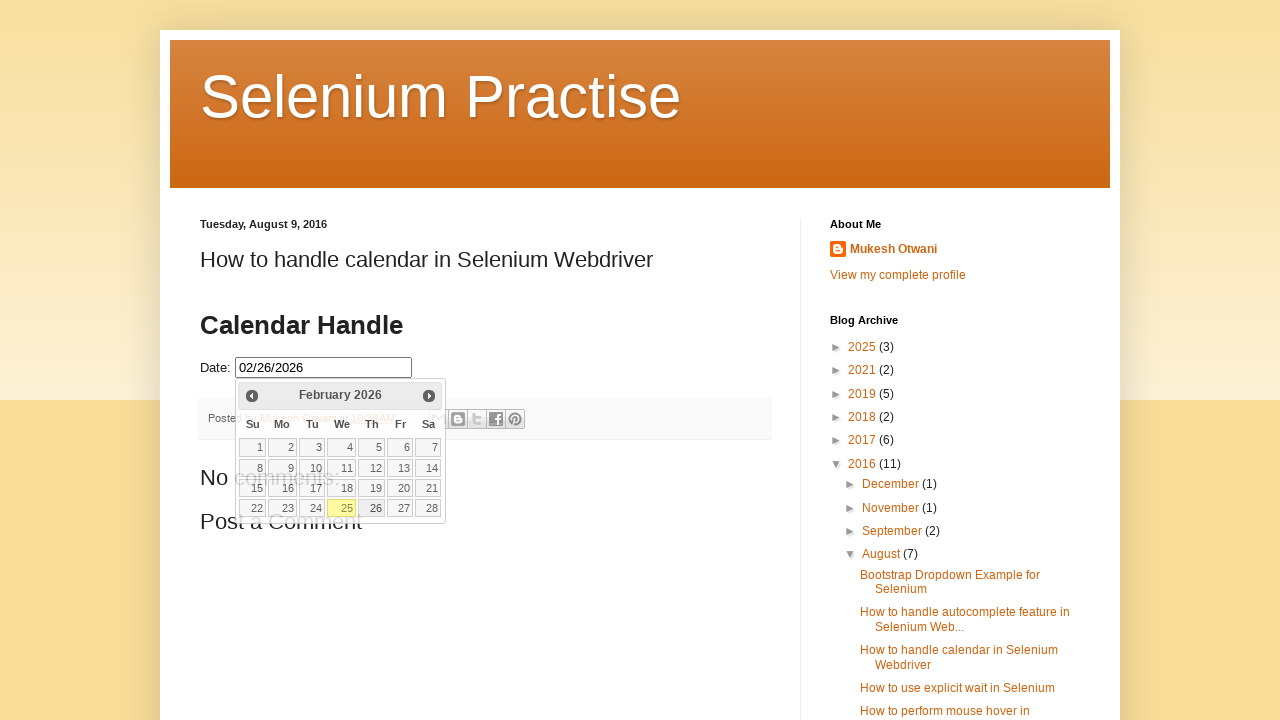

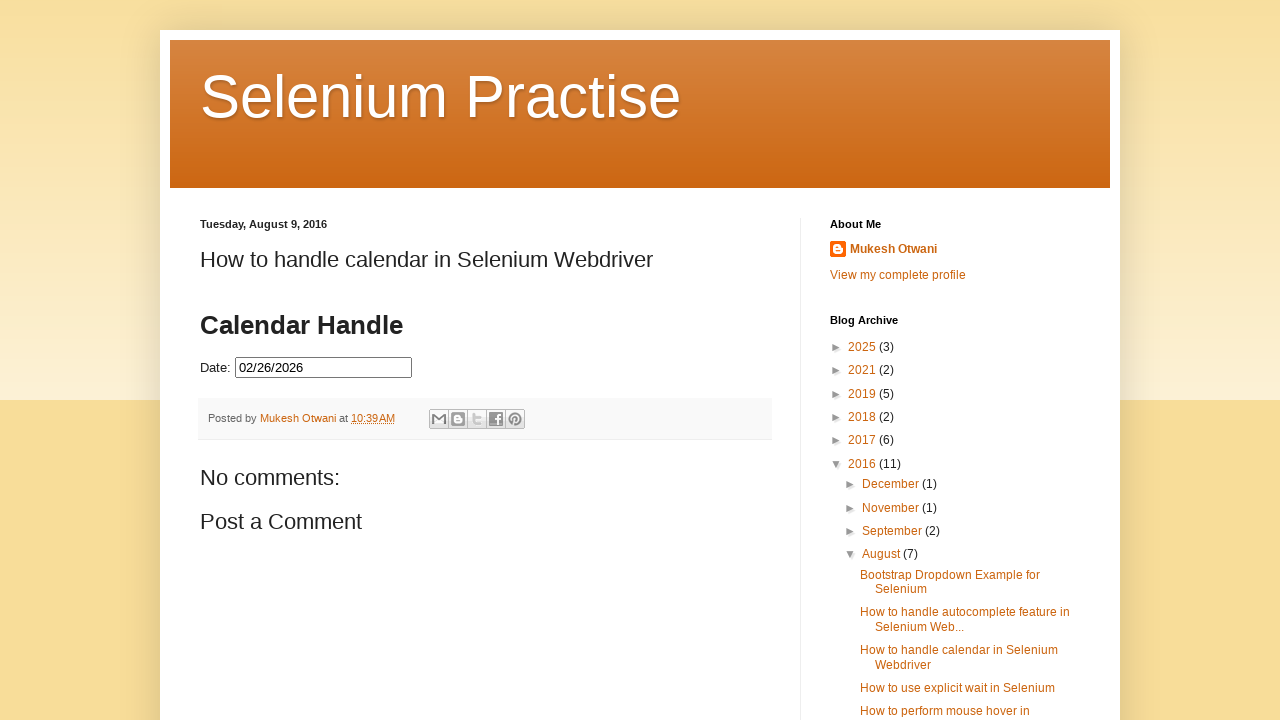